Tests browser window management functions including maximize, fullscreen, refresh, navigation history (back/forward), and clicking on a course link

Starting URL: https://training.rcvacademy.com/

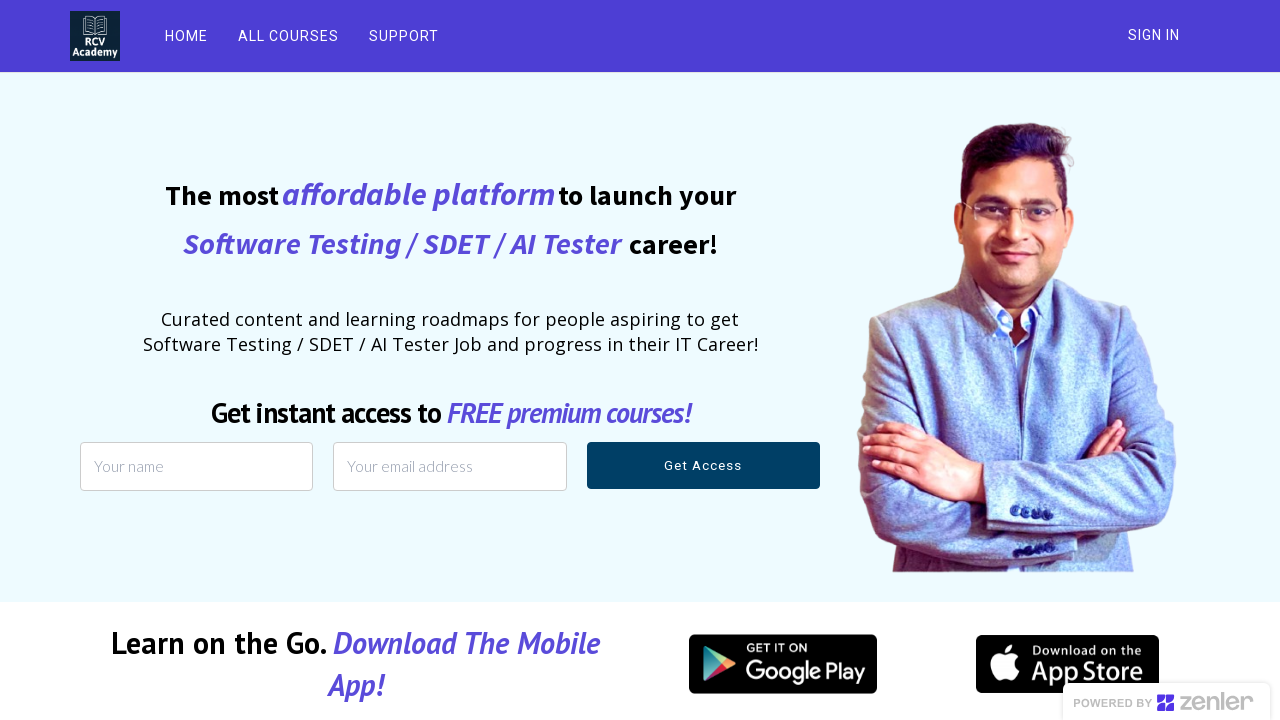

Set viewport size to 1920x1080 to maximize browser window
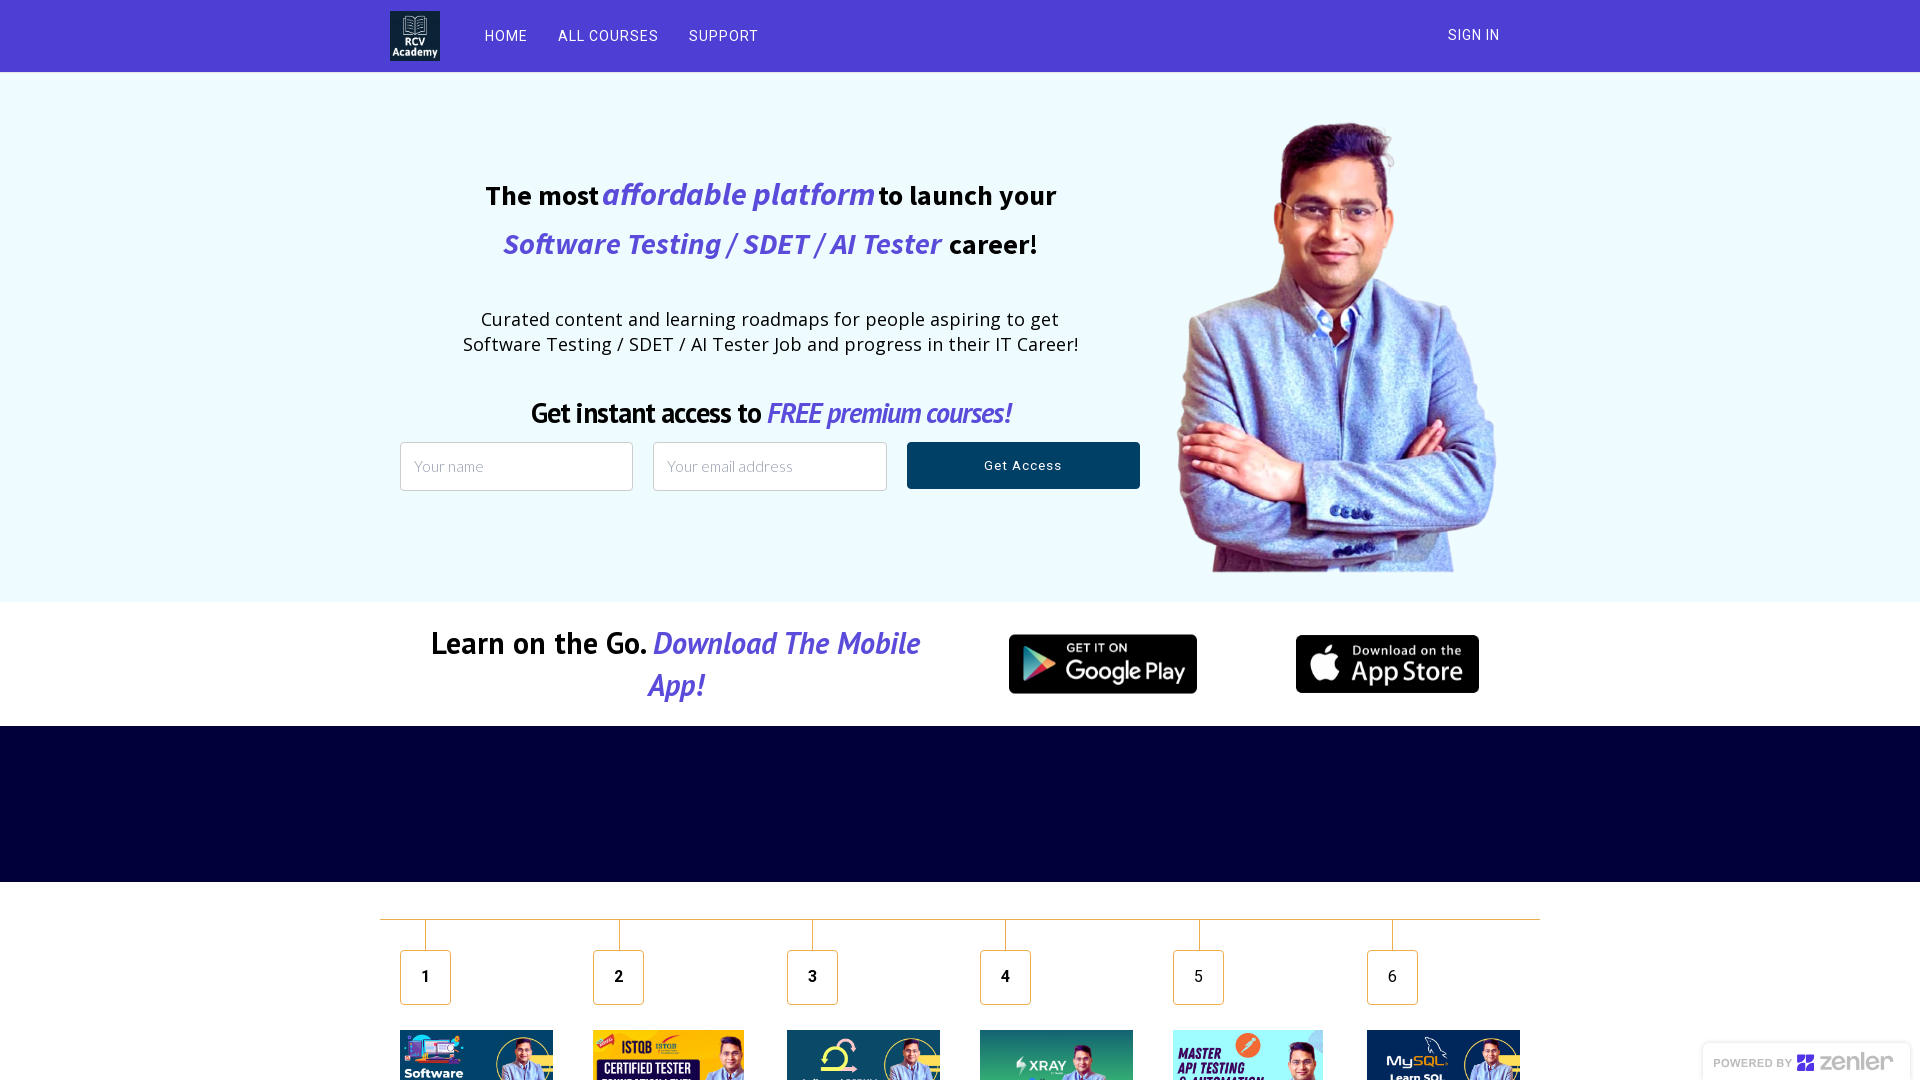

Refreshed the page
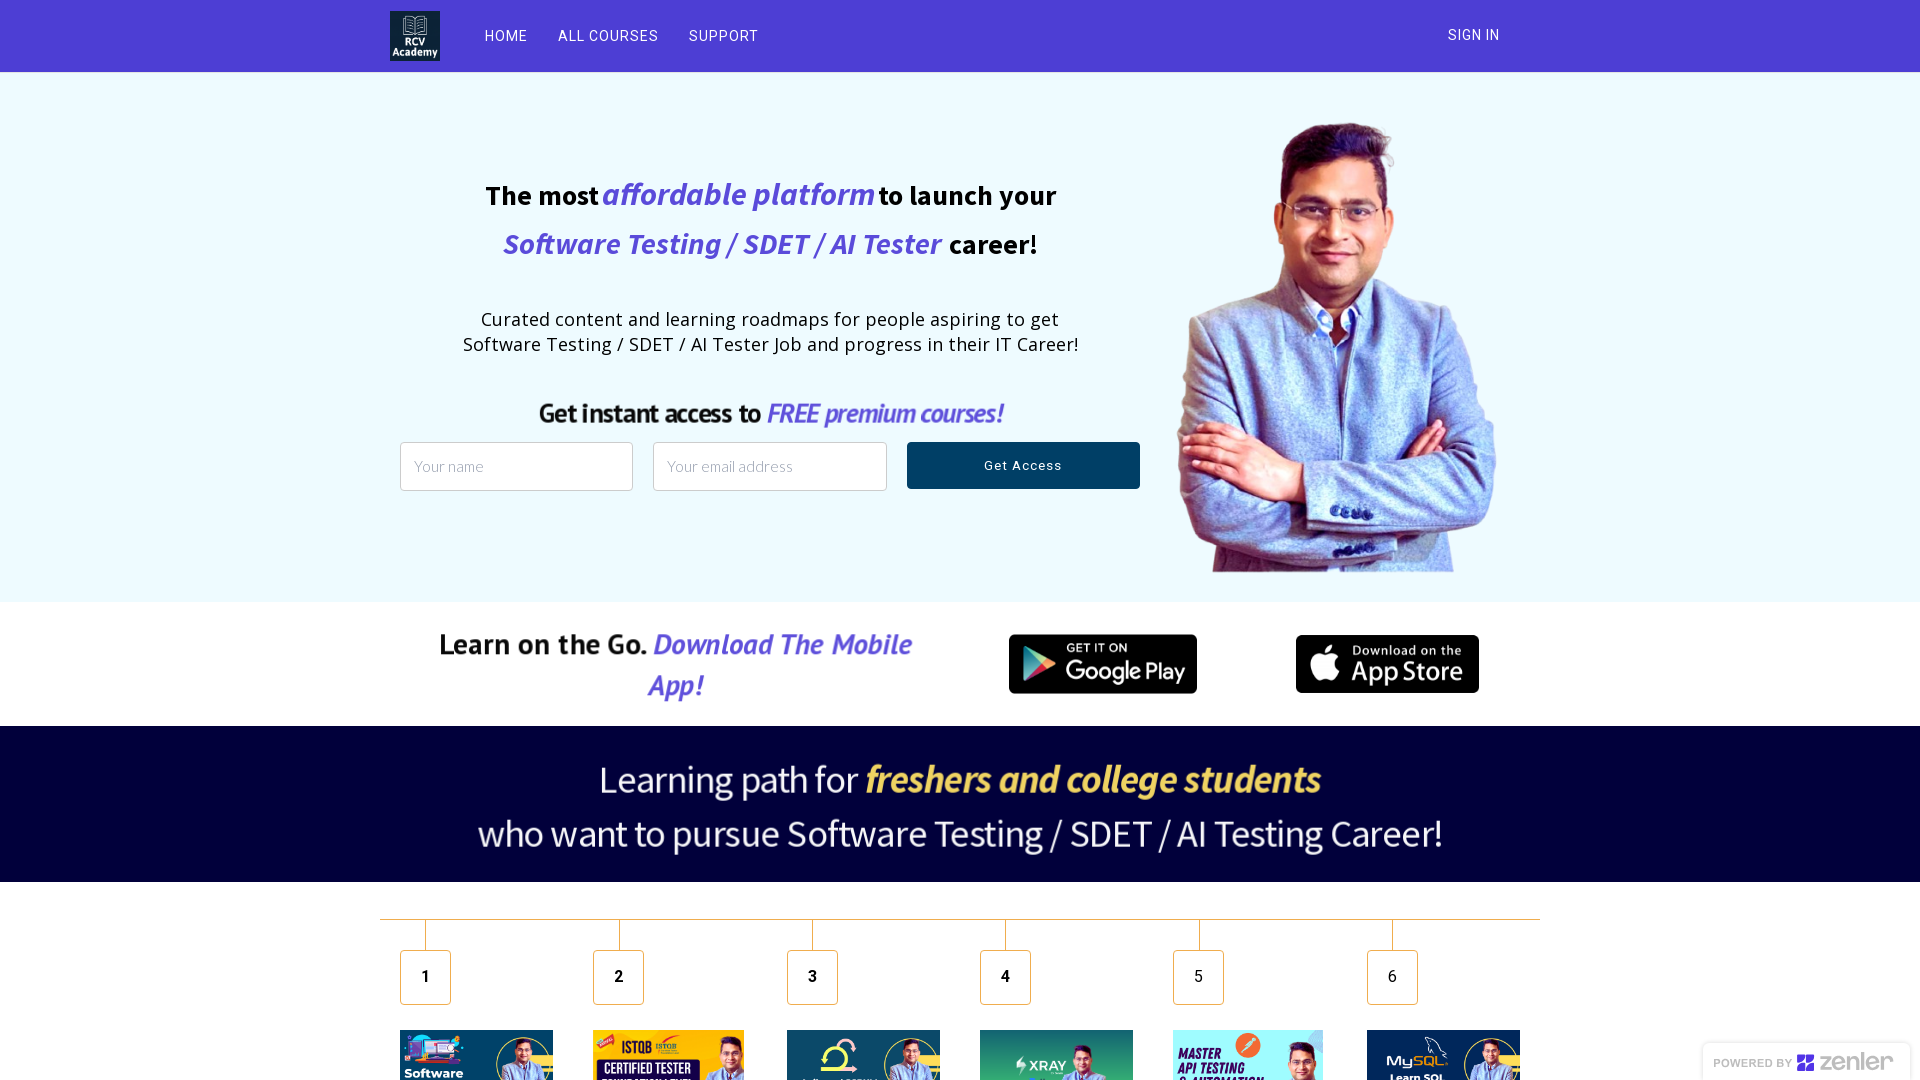

Clicked on ALL COURSES link at (608, 36) on text=ALL COURSES
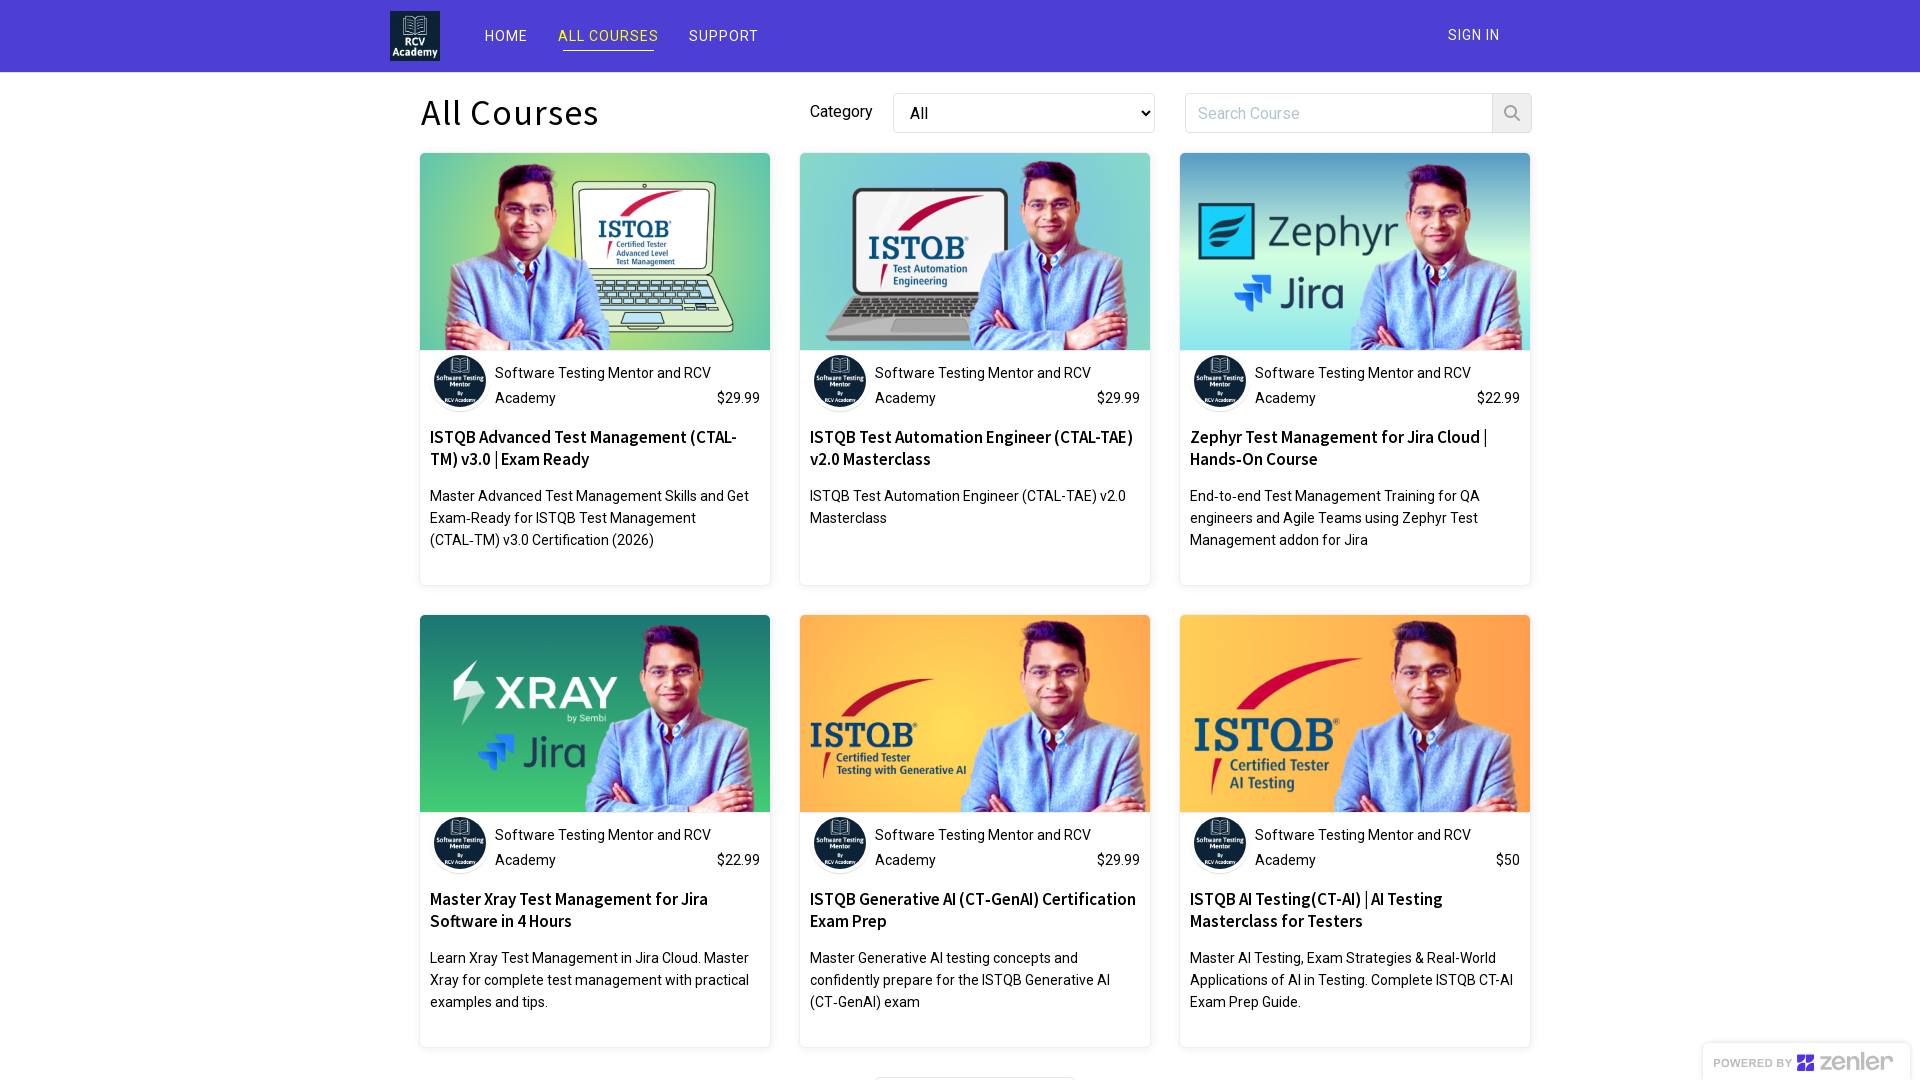

Navigated back in browser history
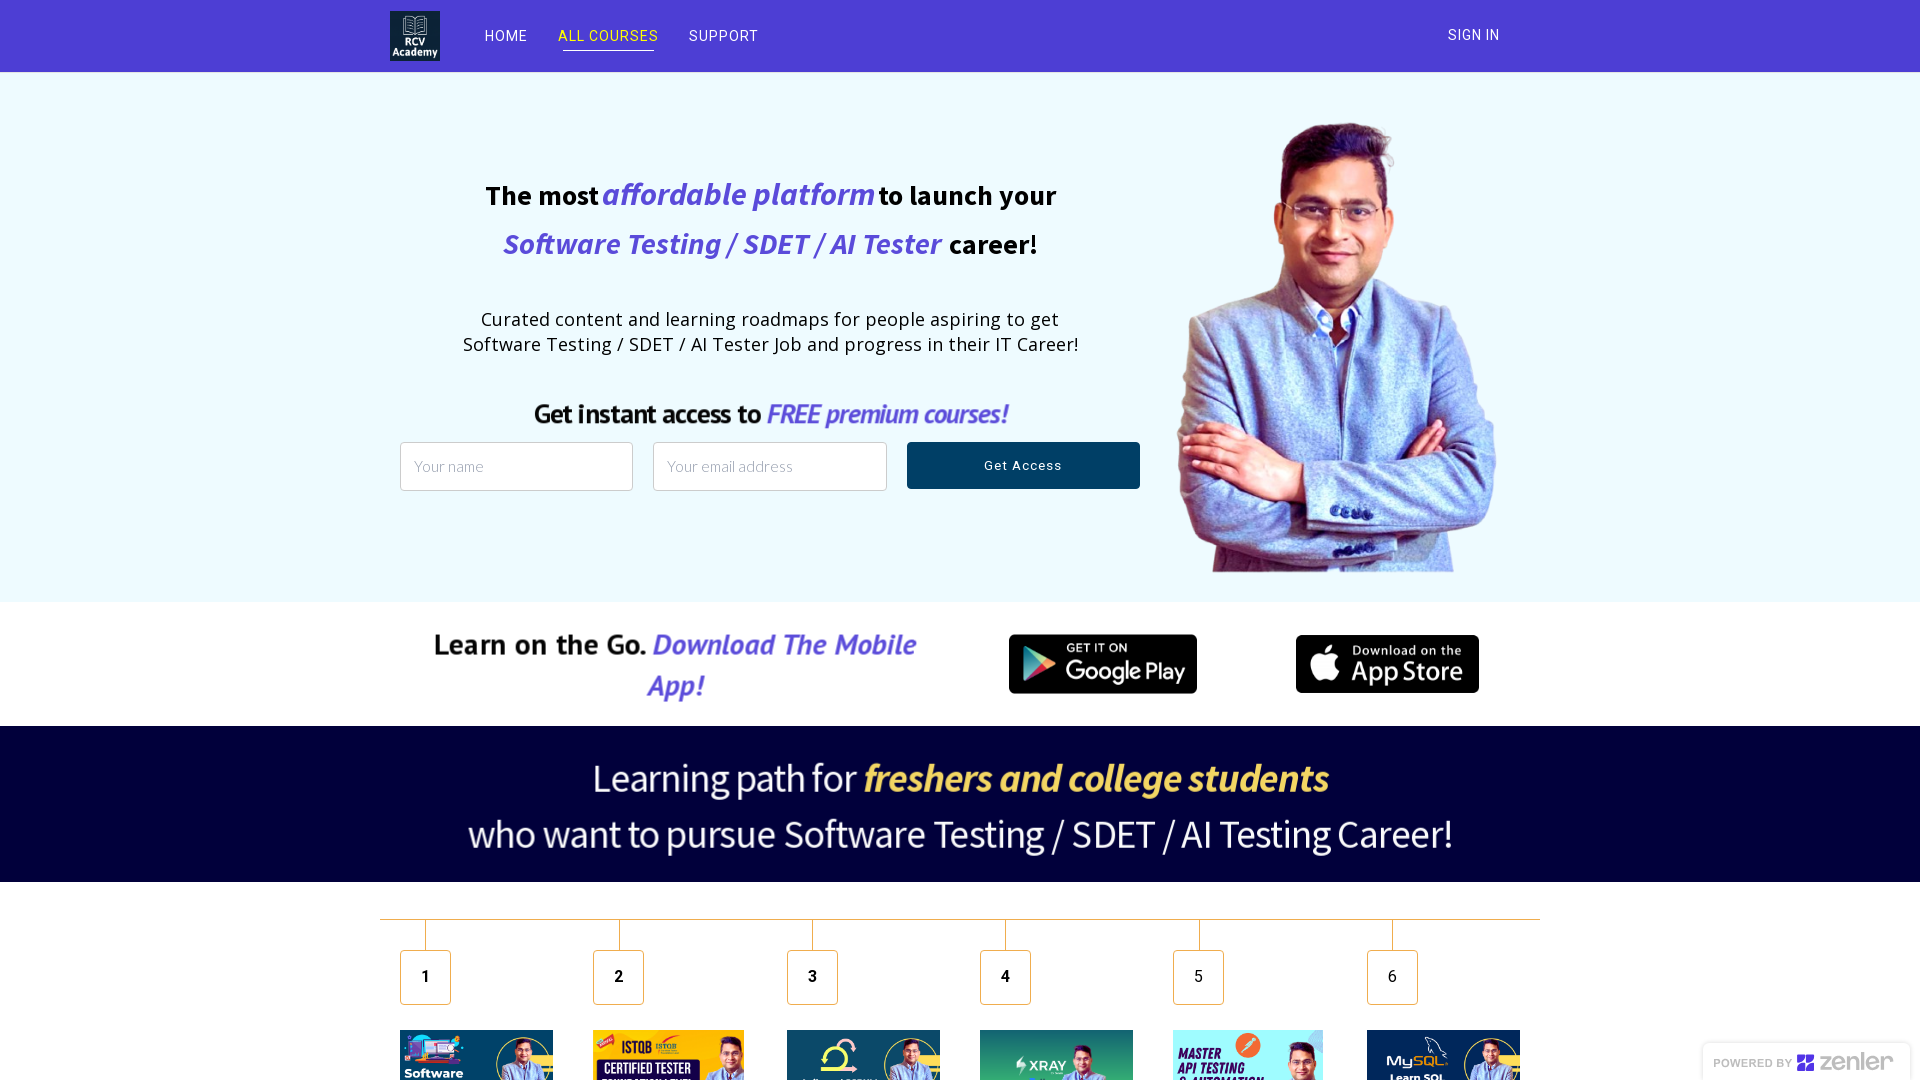

Navigated forward in browser history
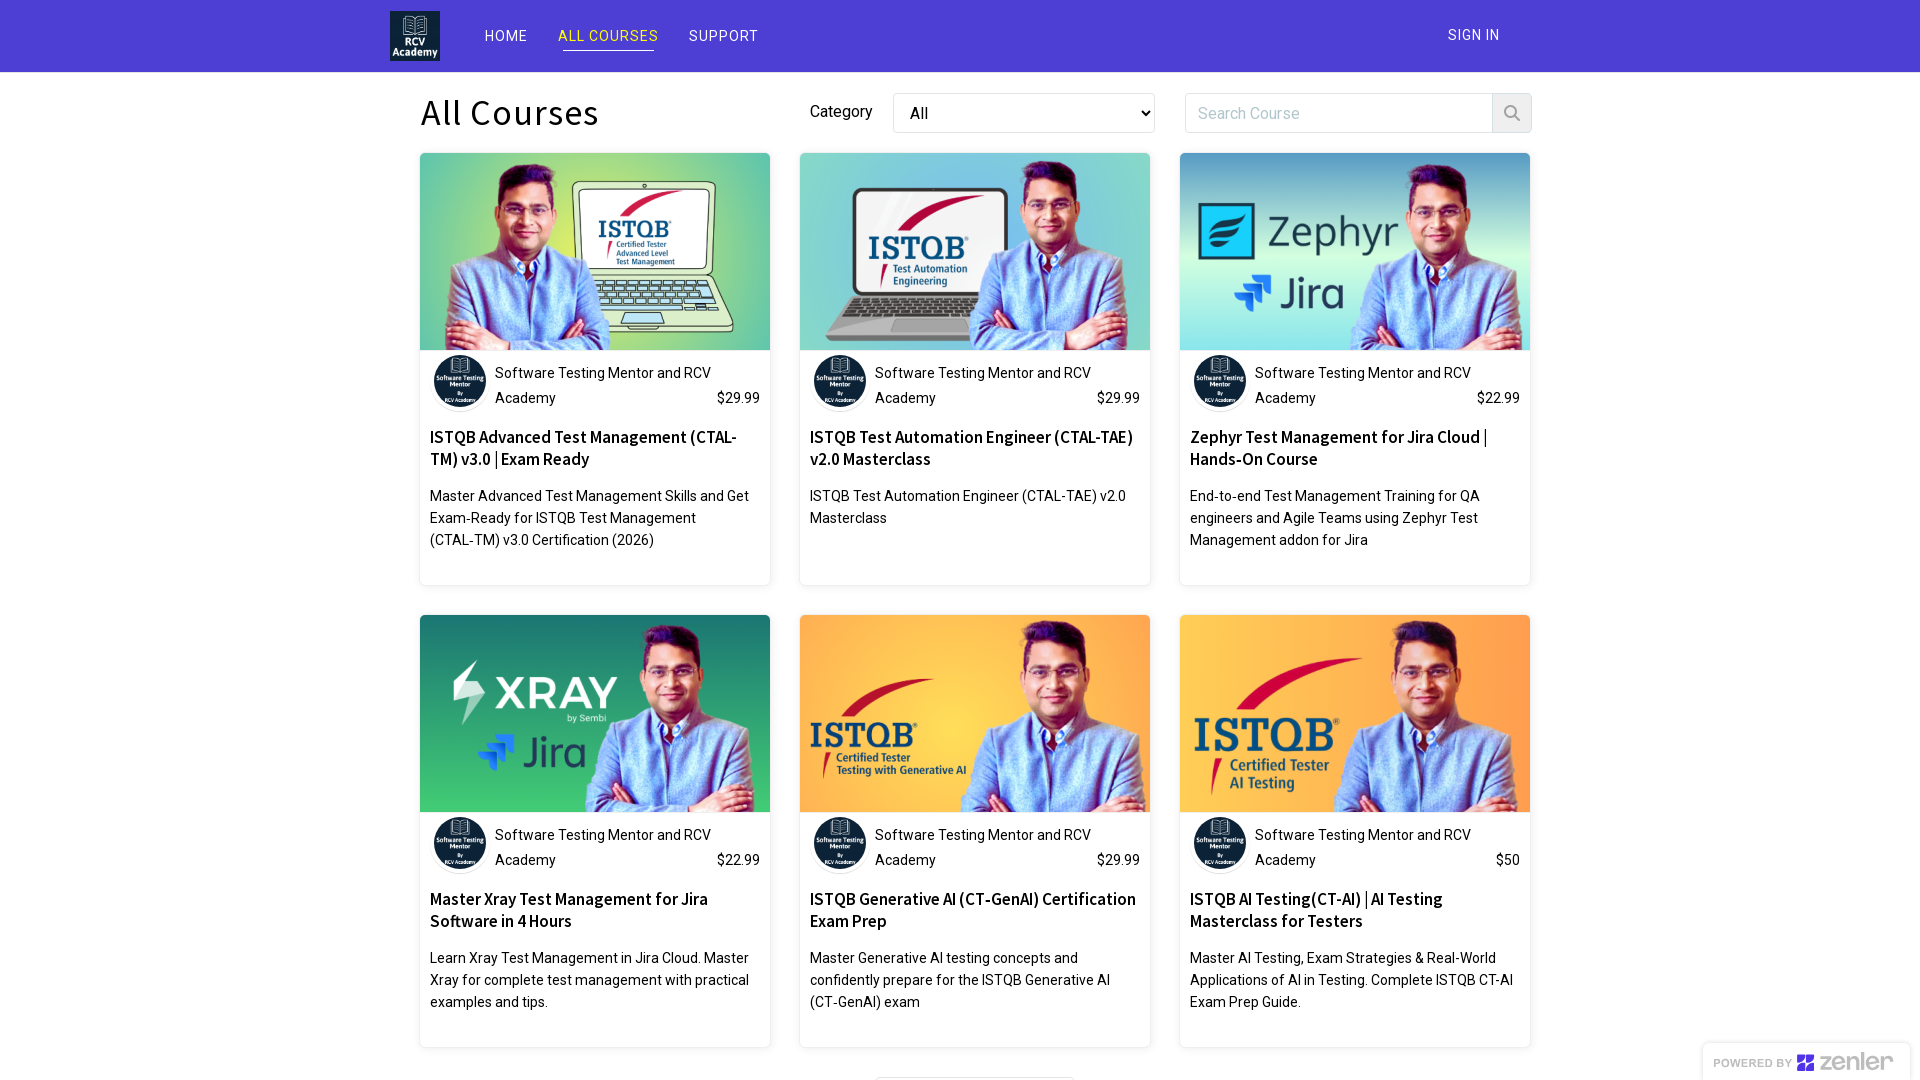

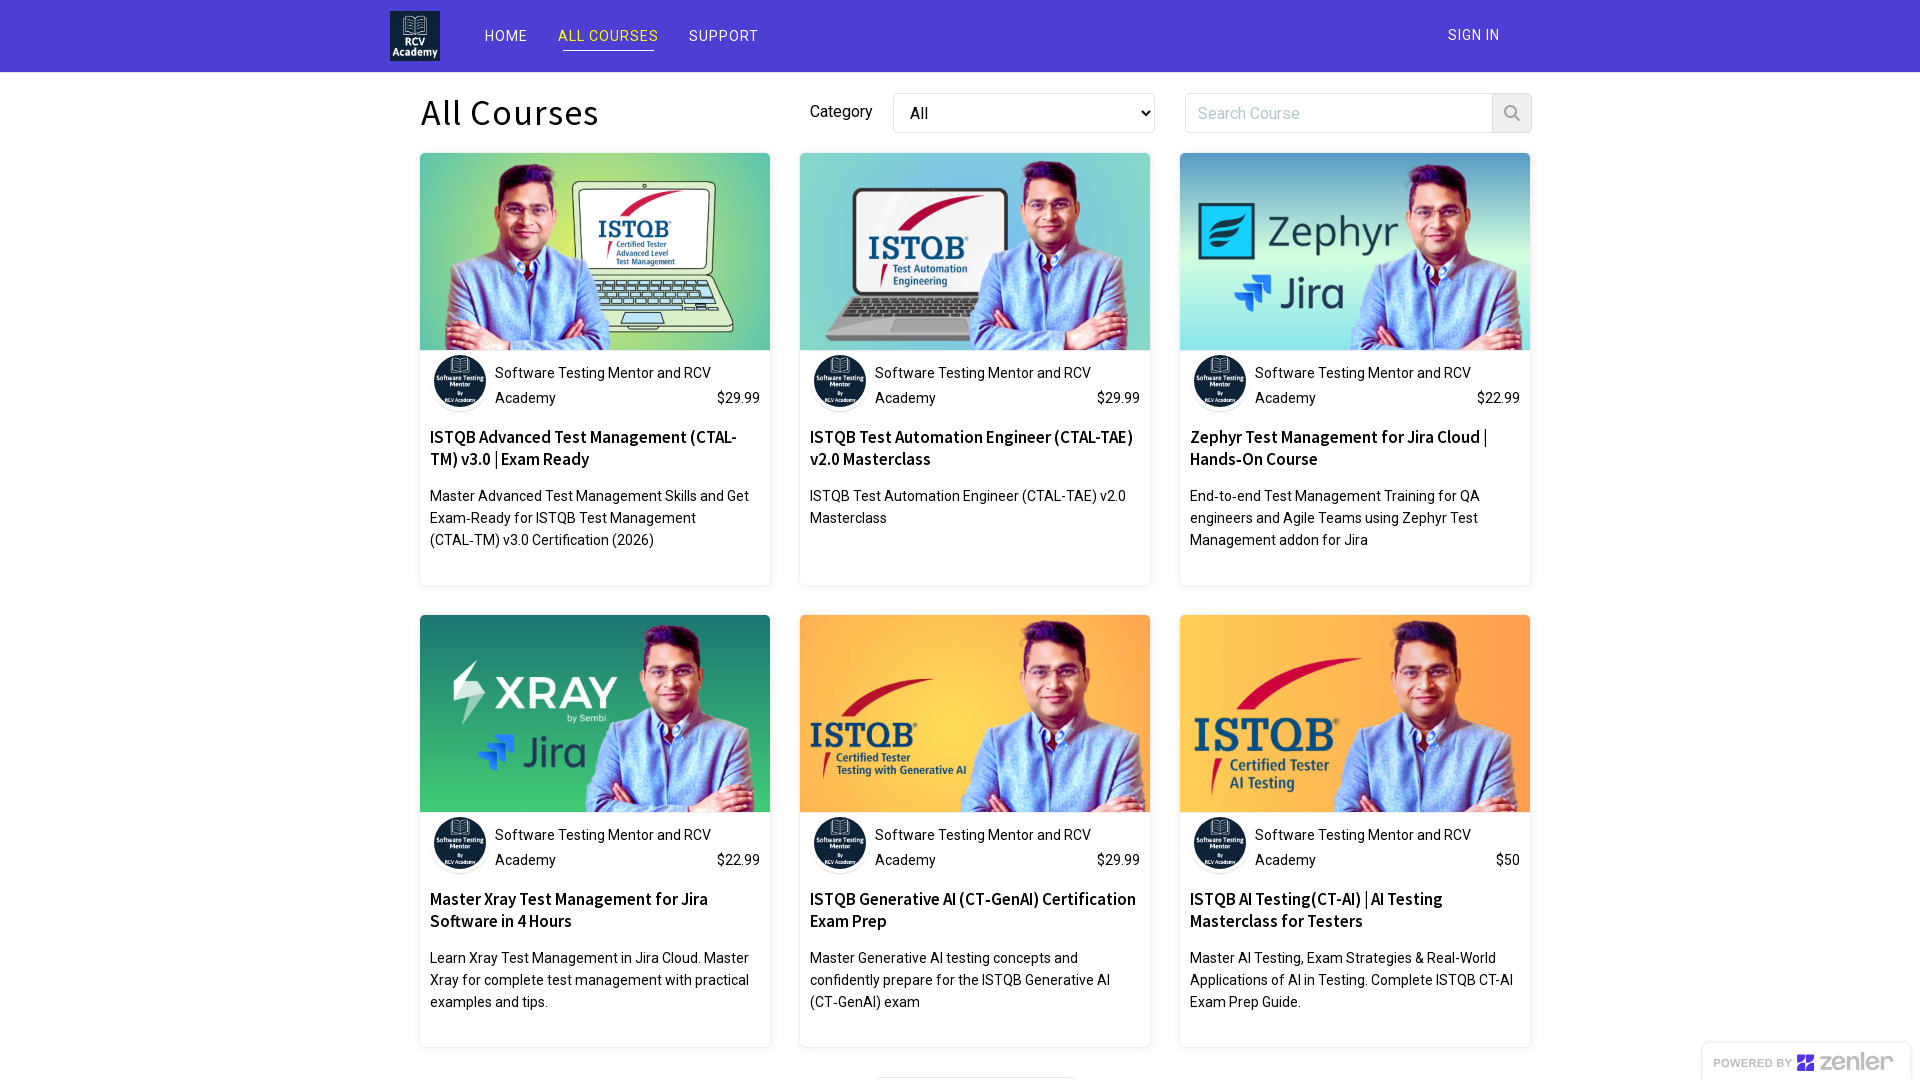